Tests handling of a simple JavaScript alert by clicking a button that triggers an alert and accepting it

Starting URL: https://testautomationpractice.blogspot.com/

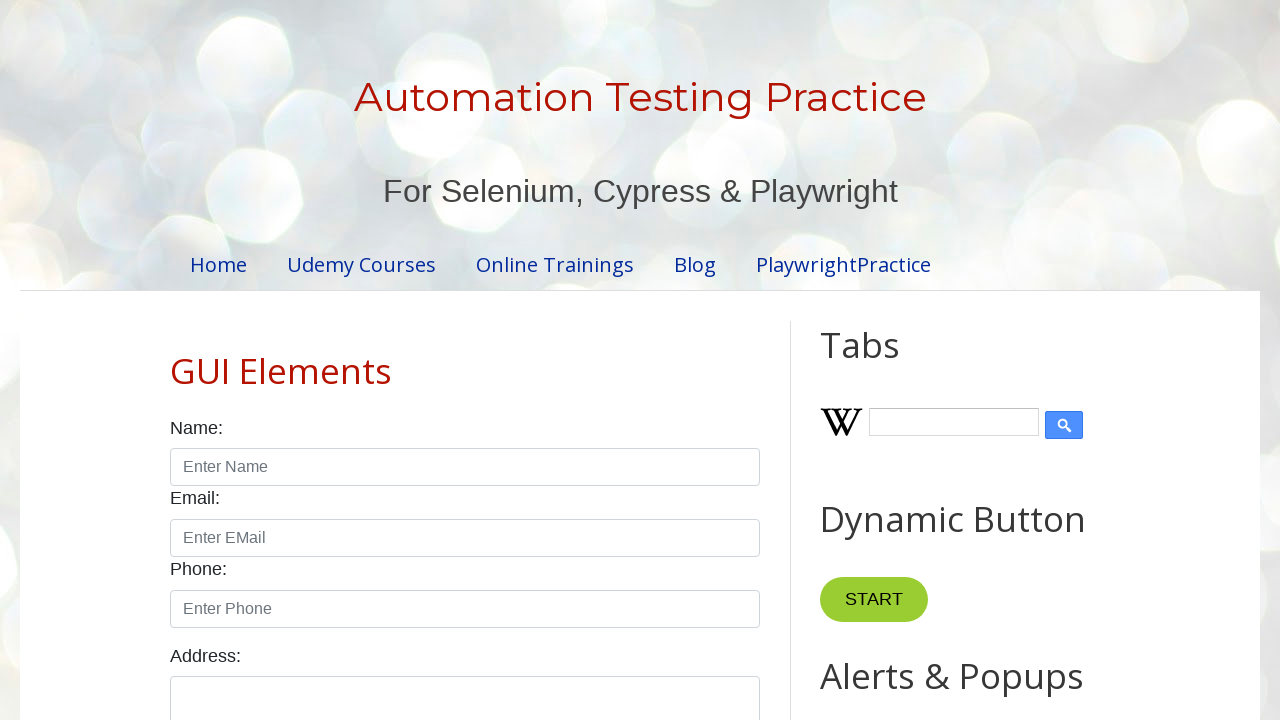

Set up dialog handler for alerts
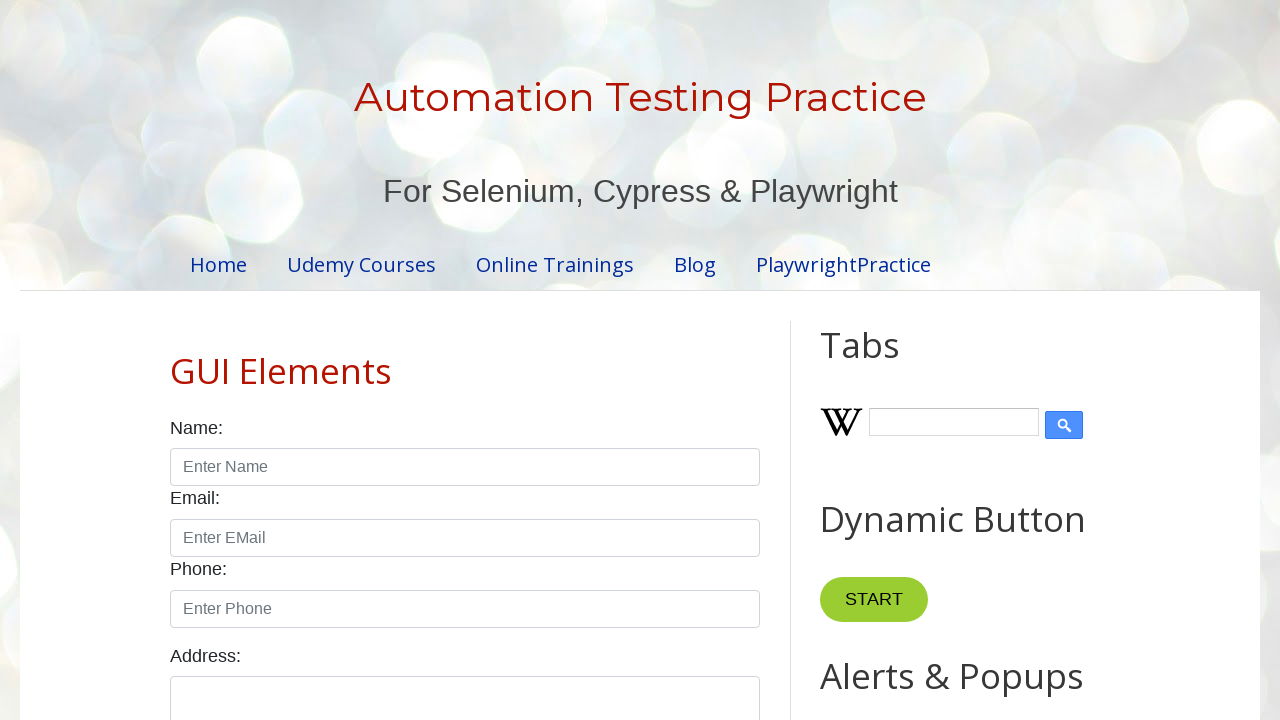

Clicked 'Simple Alert' button to trigger alert at (888, 361) on xpath=//button[text()='Simple Alert']
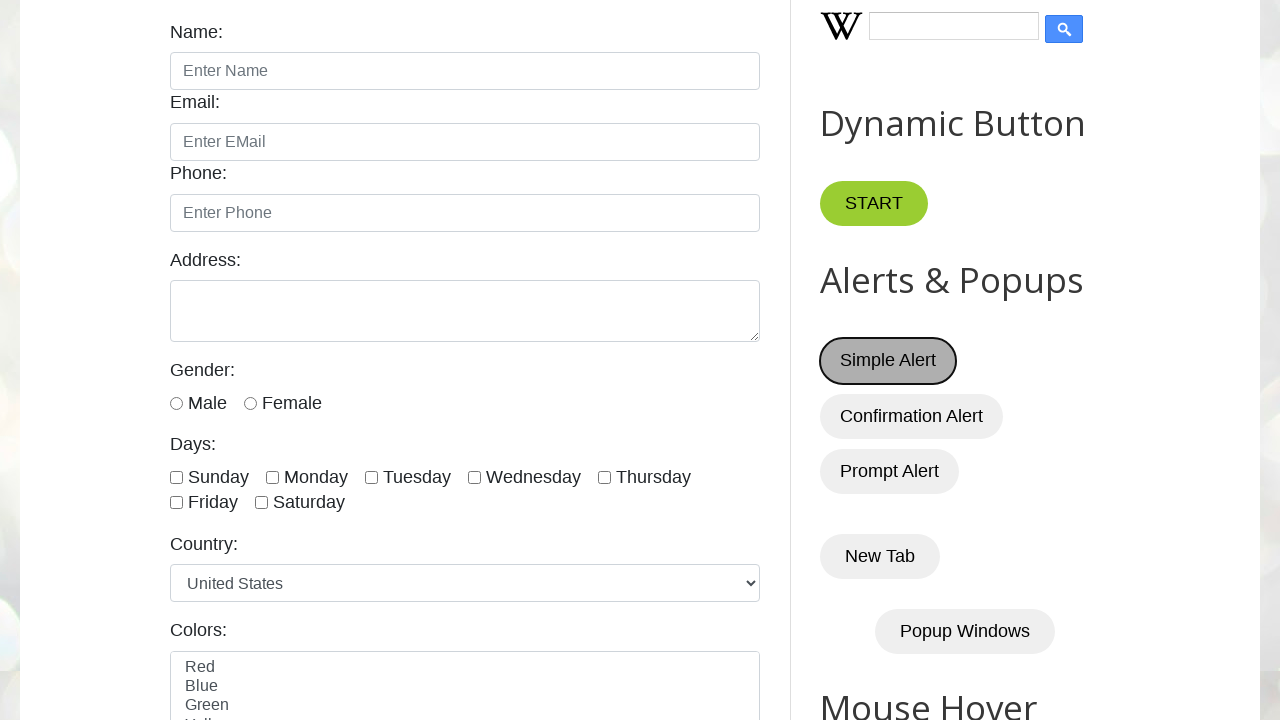

Waited 1000ms for dialog to be handled
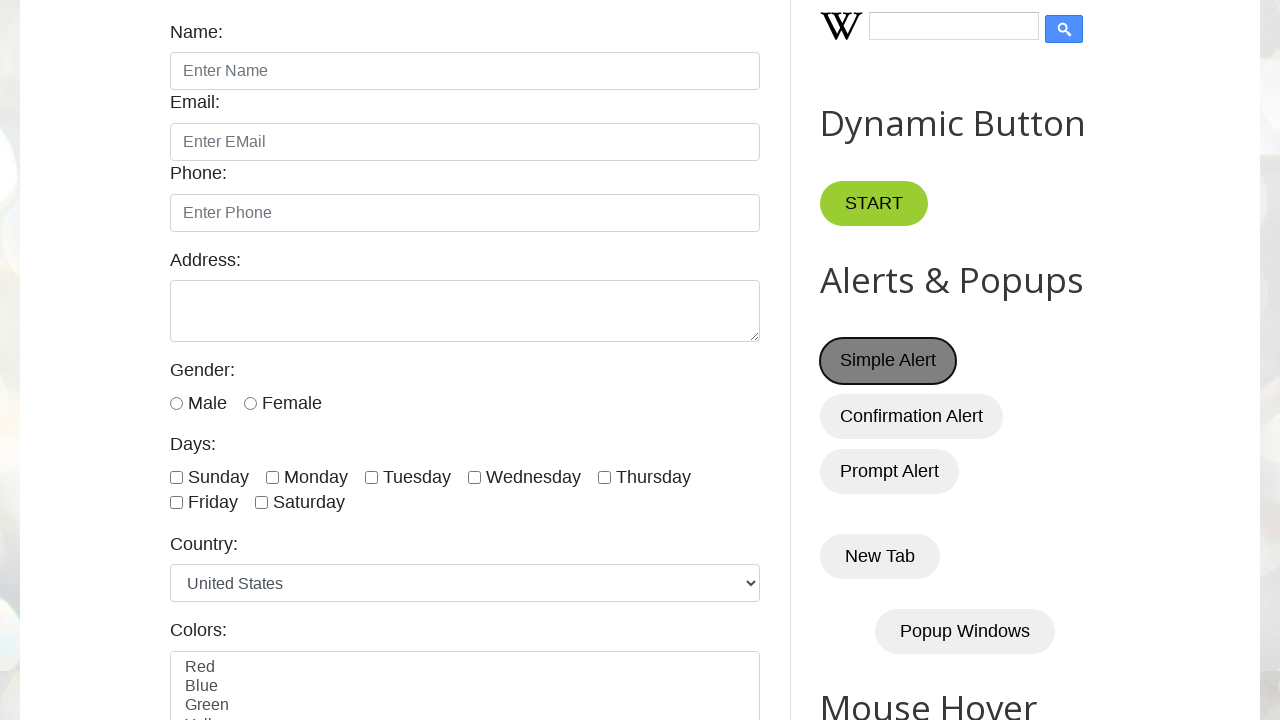

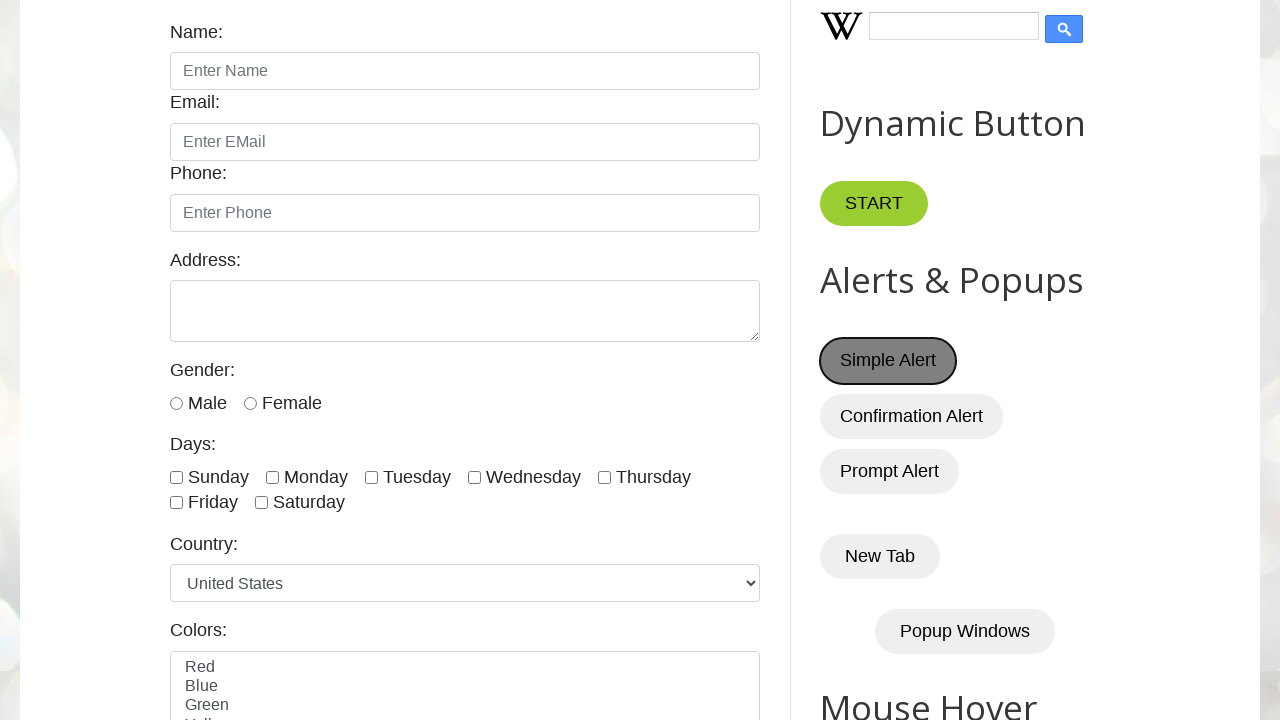